Tests basic page operations on DuckDuckGo without cleanup

Starting URL: https://duckduckgo.com

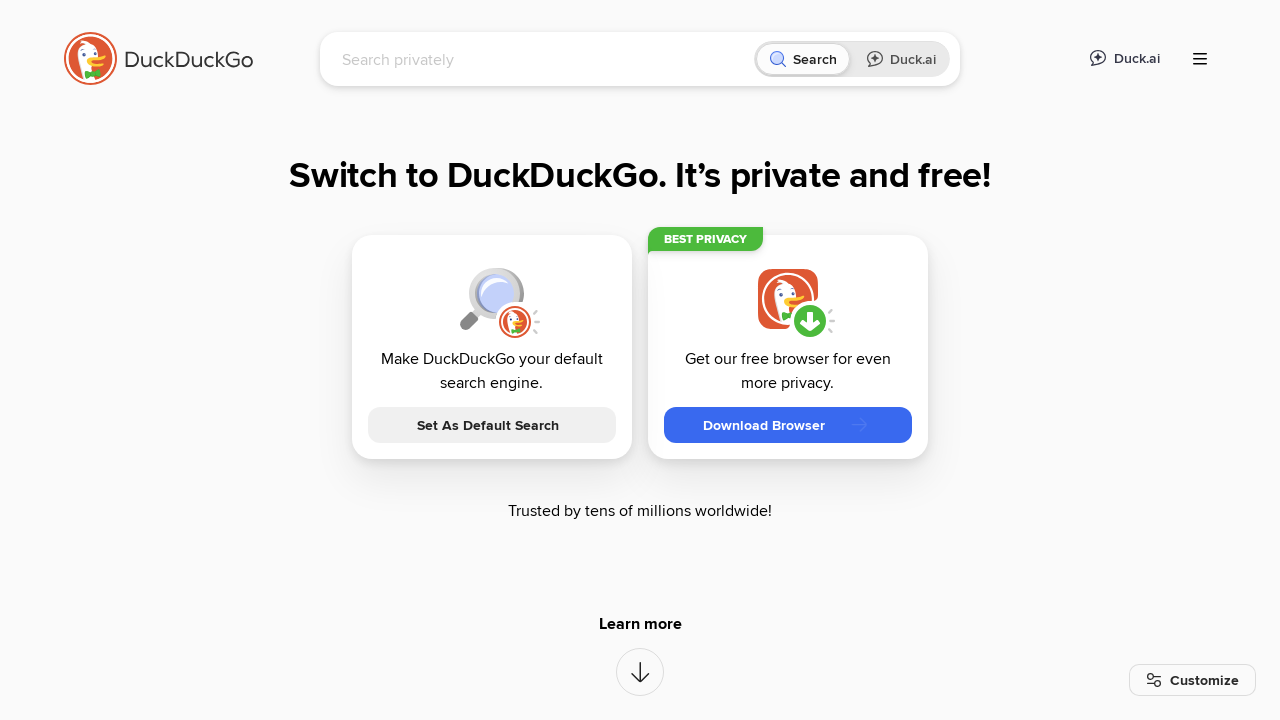

DuckDuckGo page loaded successfully
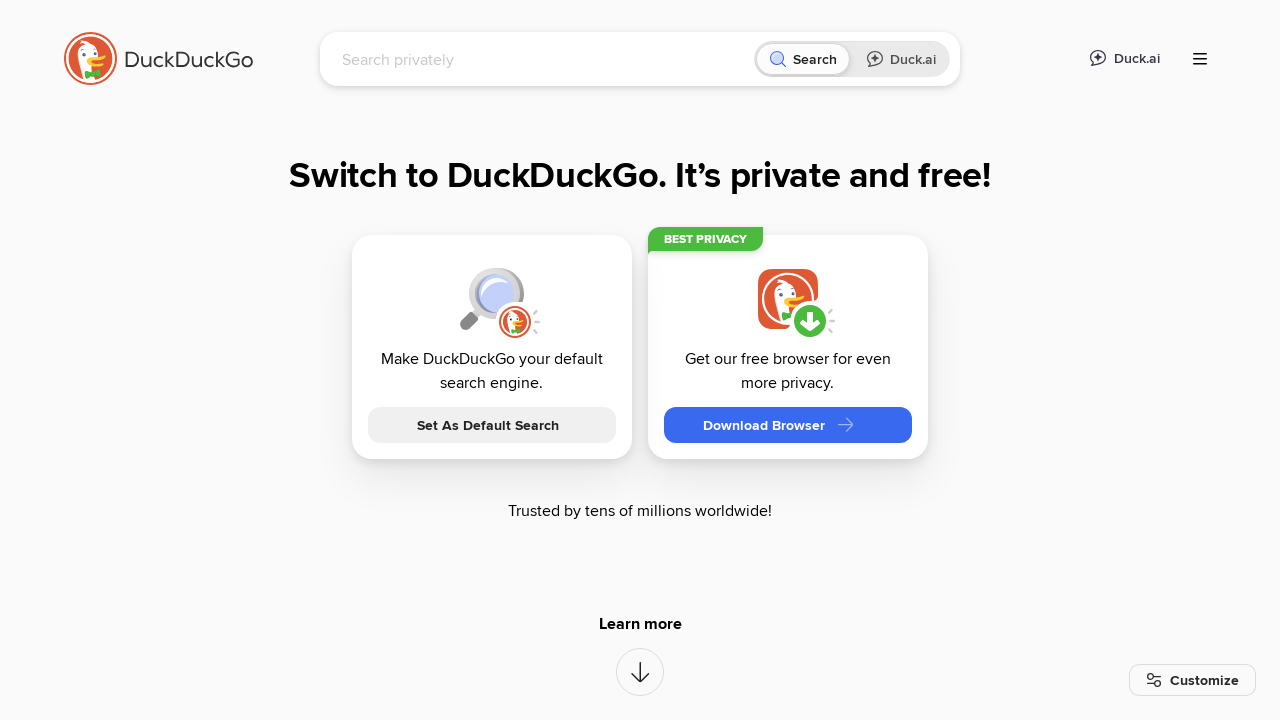

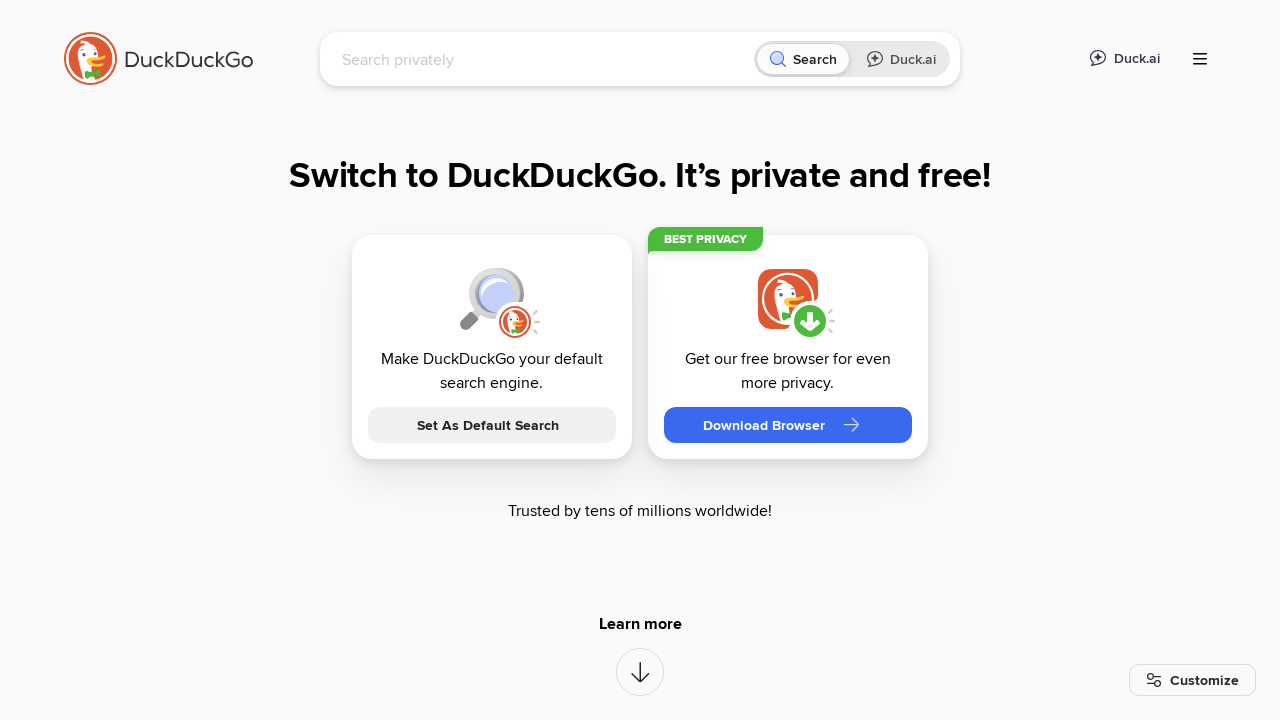